Tests an explicit wait scenario where the user waits for a price to change to $100, clicks a book button, calculates a mathematical answer based on a displayed value, and submits the answer

Starting URL: http://suninjuly.github.io/explicit_wait2.html

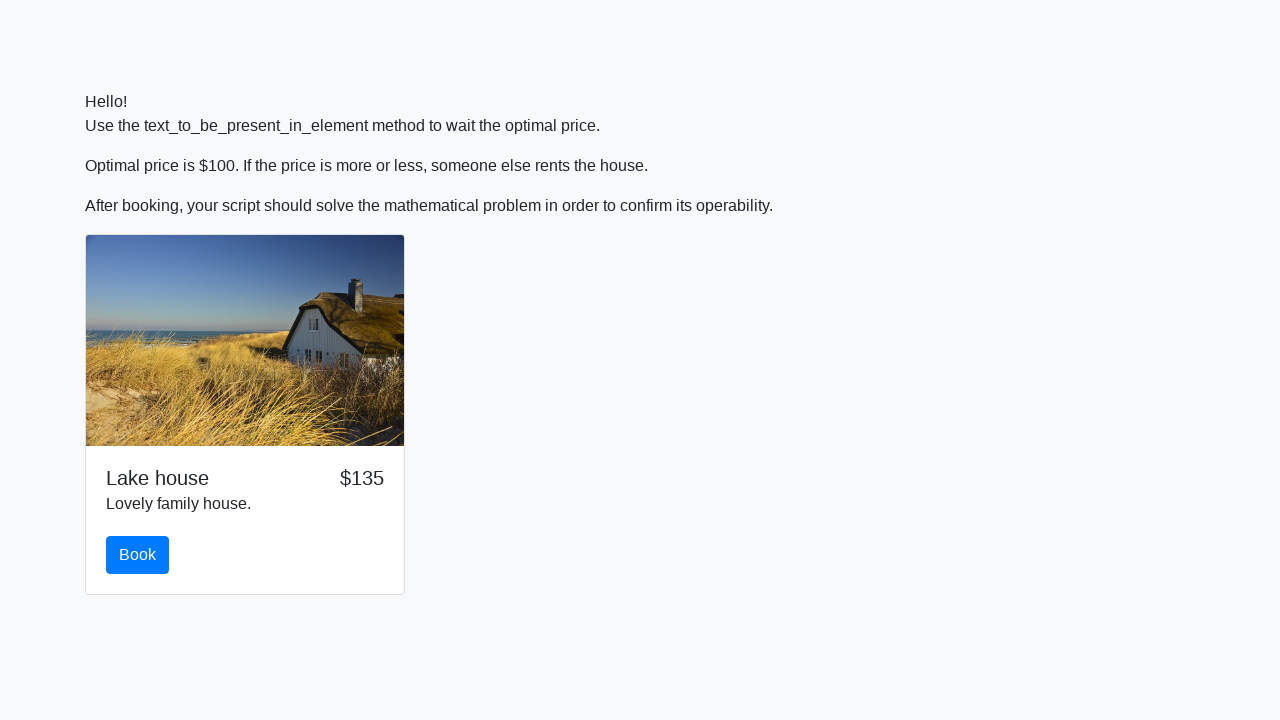

Waited for price to change to $100
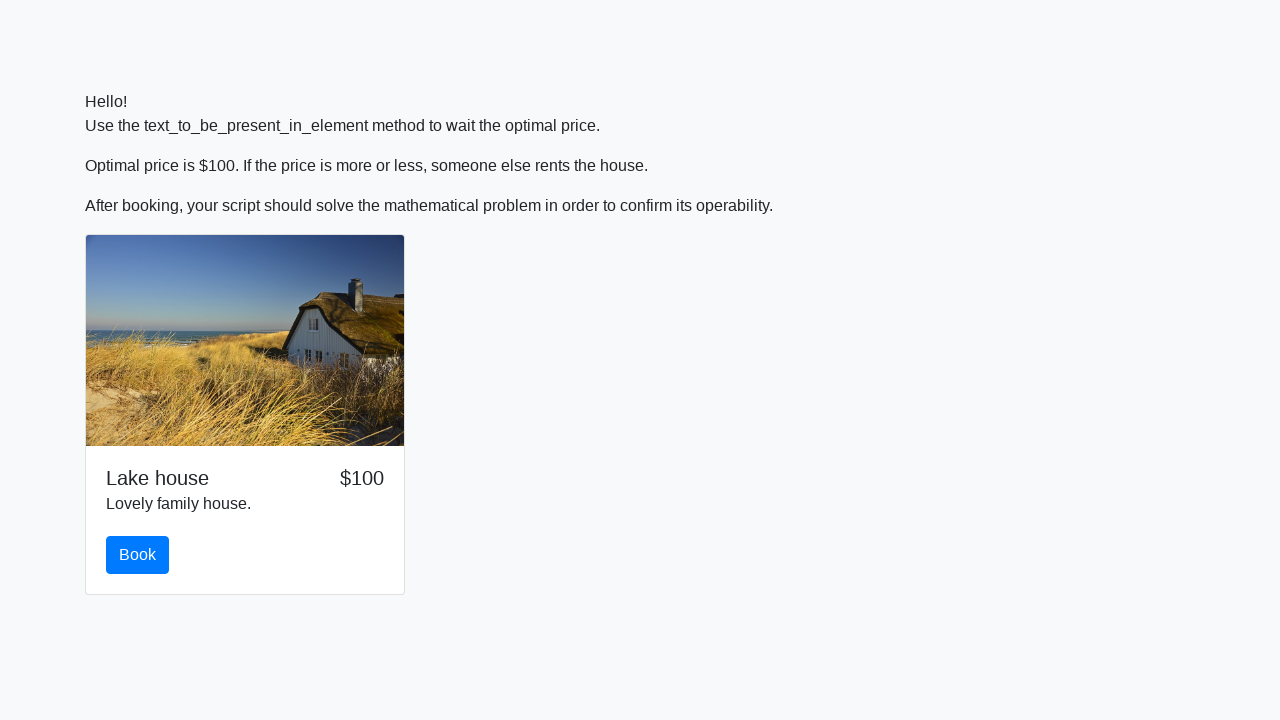

Clicked the book button at (138, 555) on #book
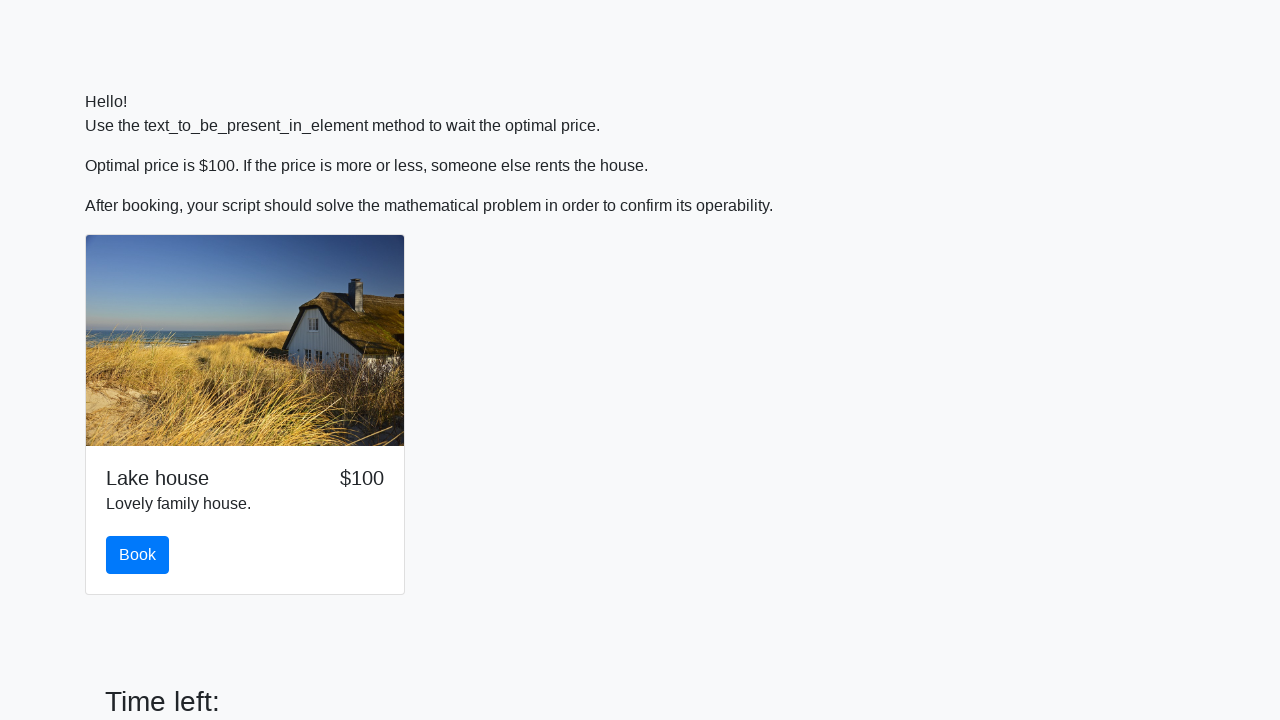

Retrieved input value: 658
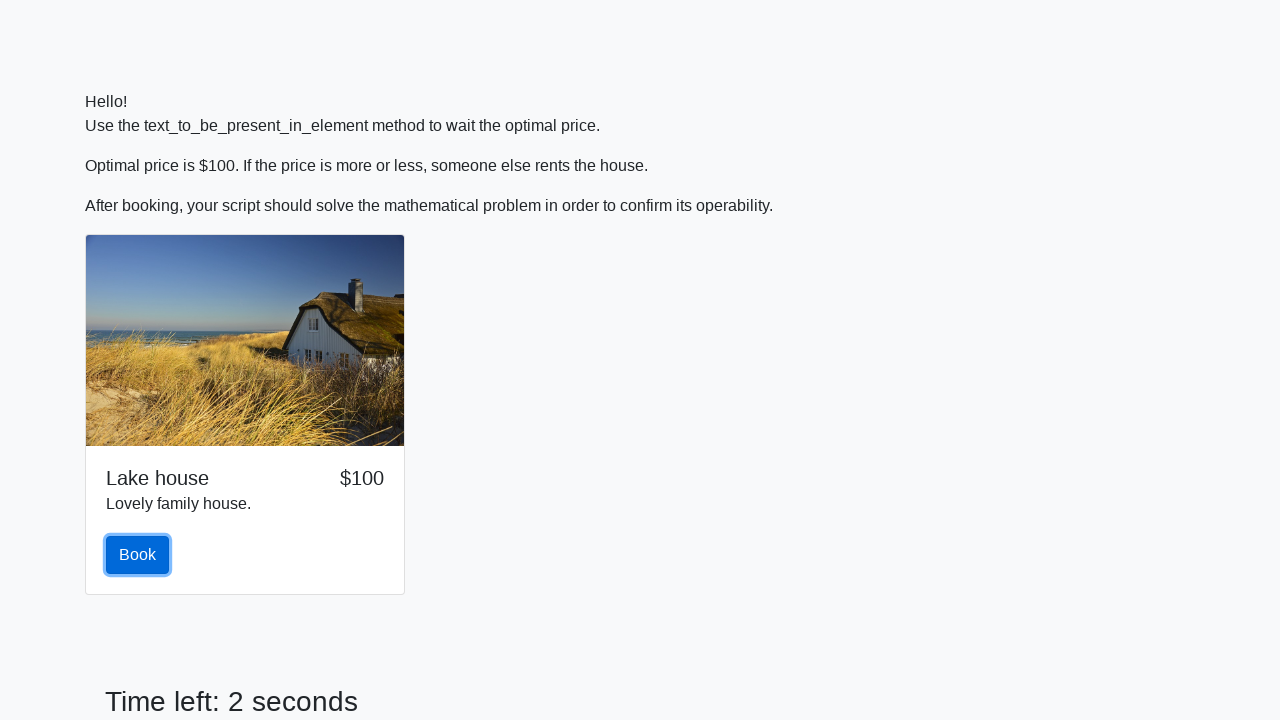

Calculated mathematical answer: 2.471453983831433
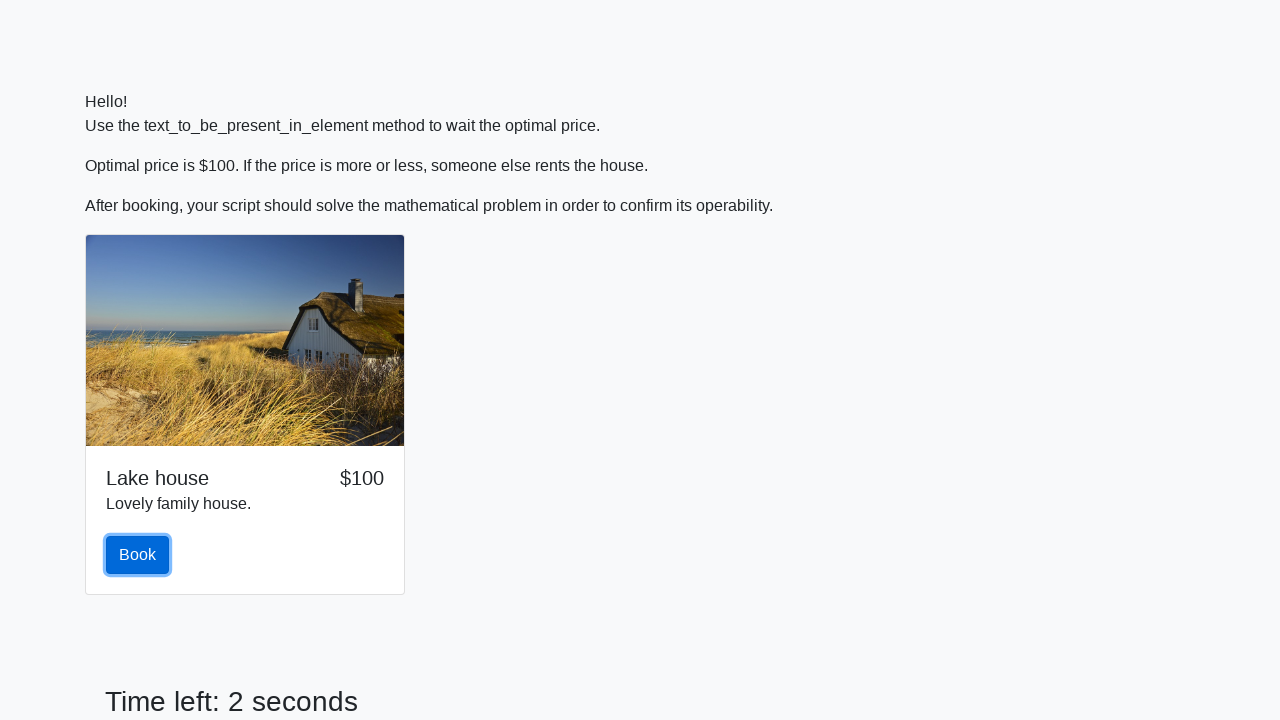

Filled answer field with calculated value: 2.471453983831433 on #answer
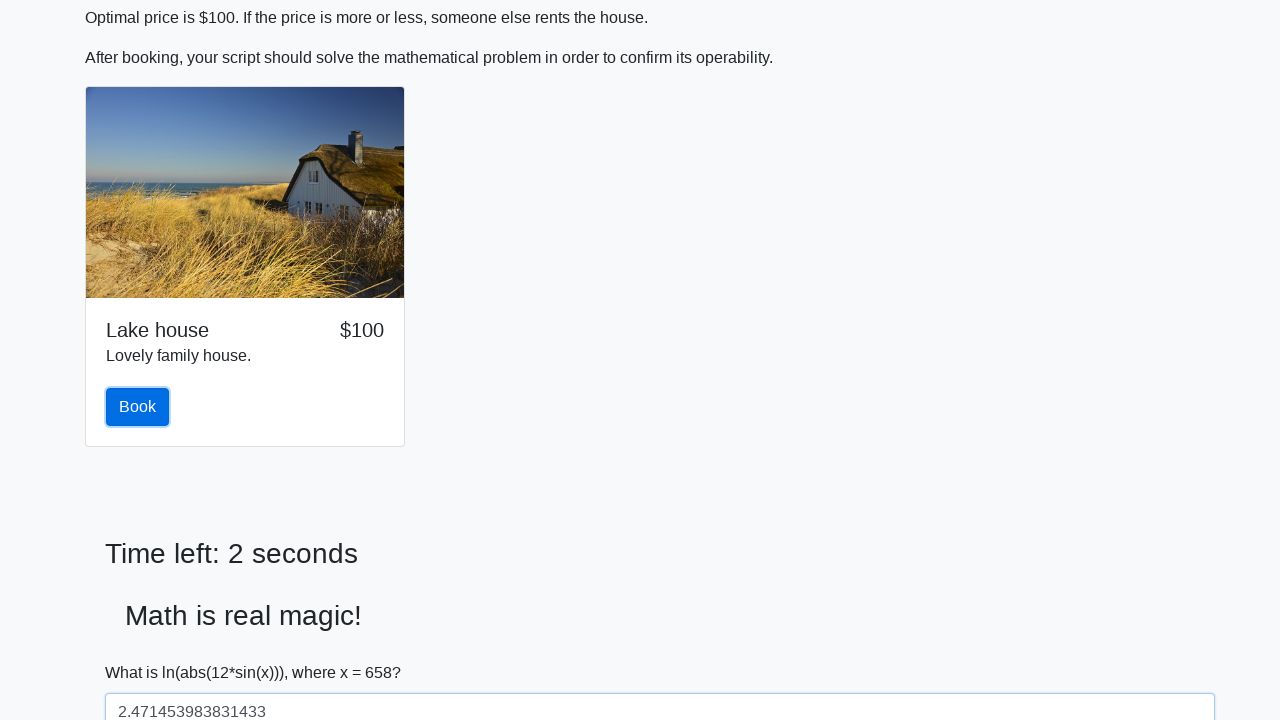

Clicked the solve button to submit answer at (143, 651) on #solve
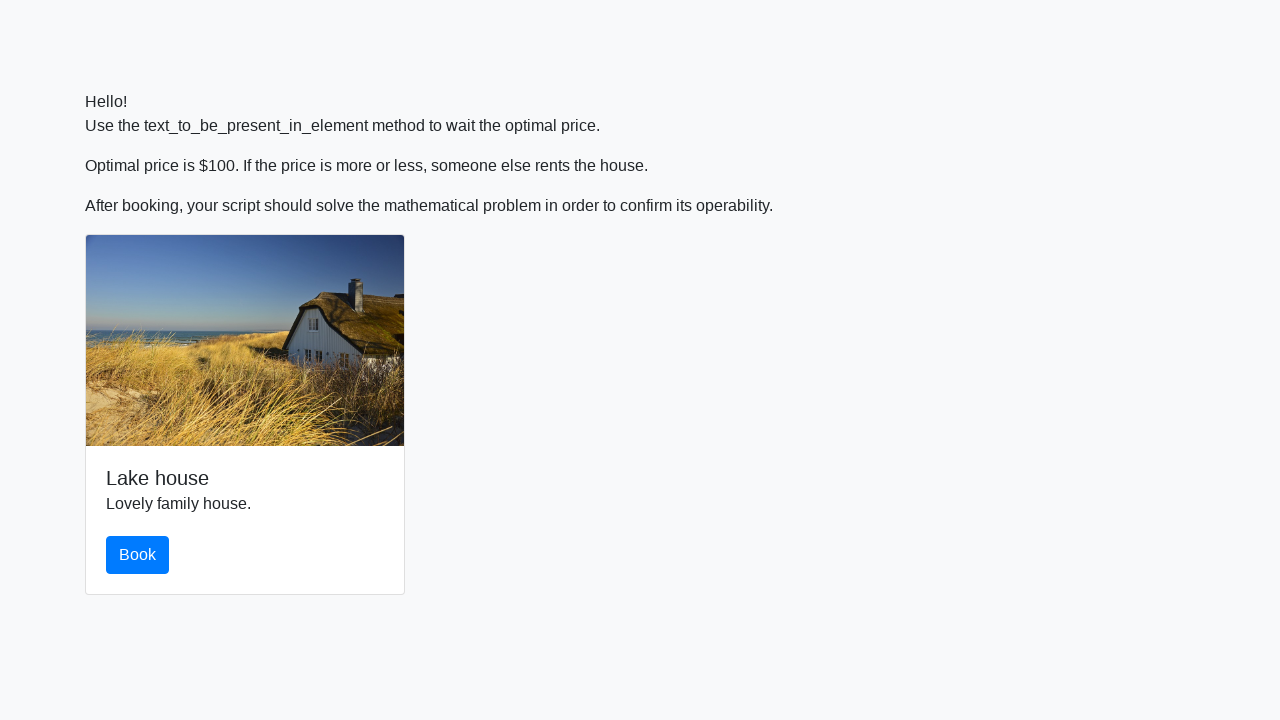

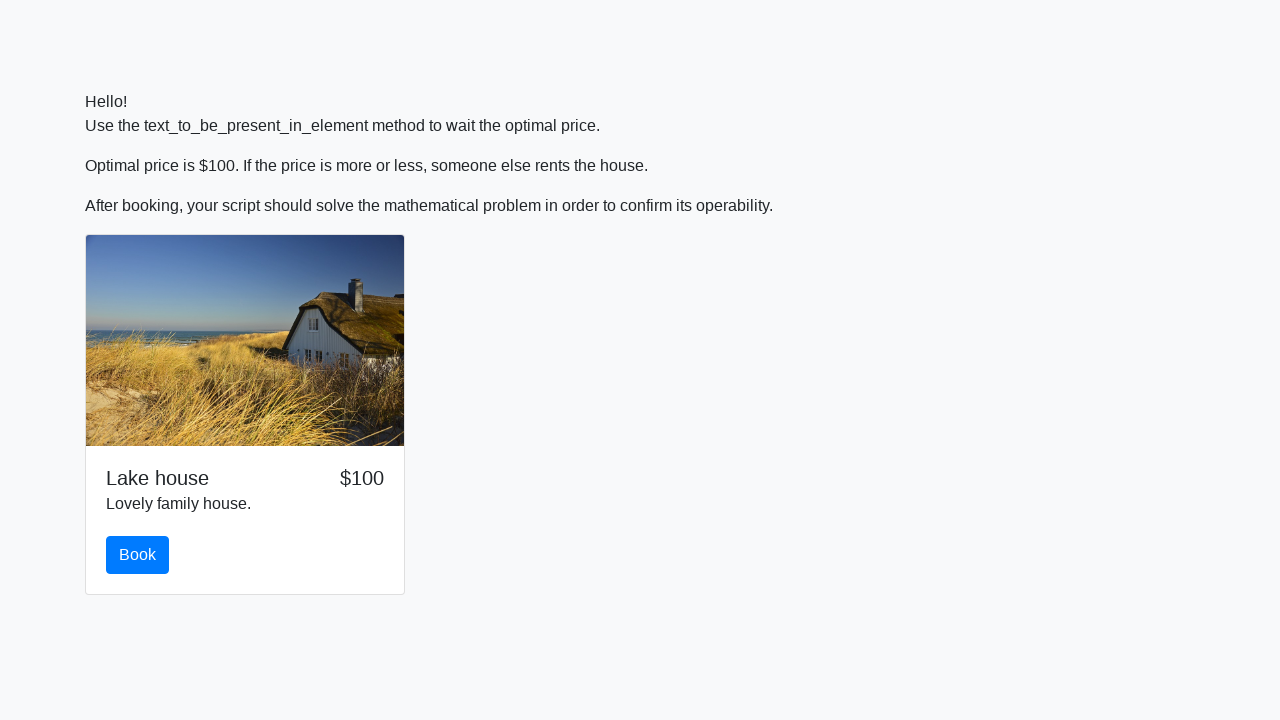